Tests hidden layer behavior by clicking a green button once and verifying that a second click times out (indicating the button becomes hidden/unclickable after the first click)

Starting URL: http://uitestingplayground.com/hiddenlayers

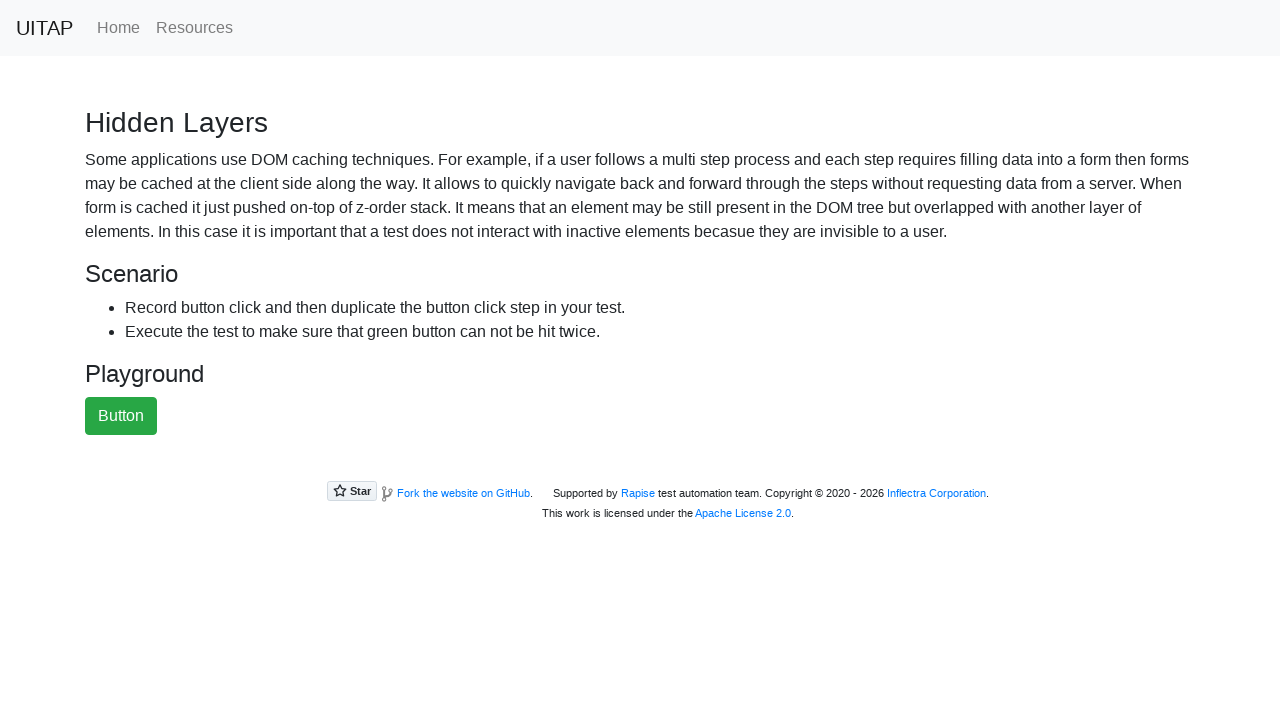

Located the green button element
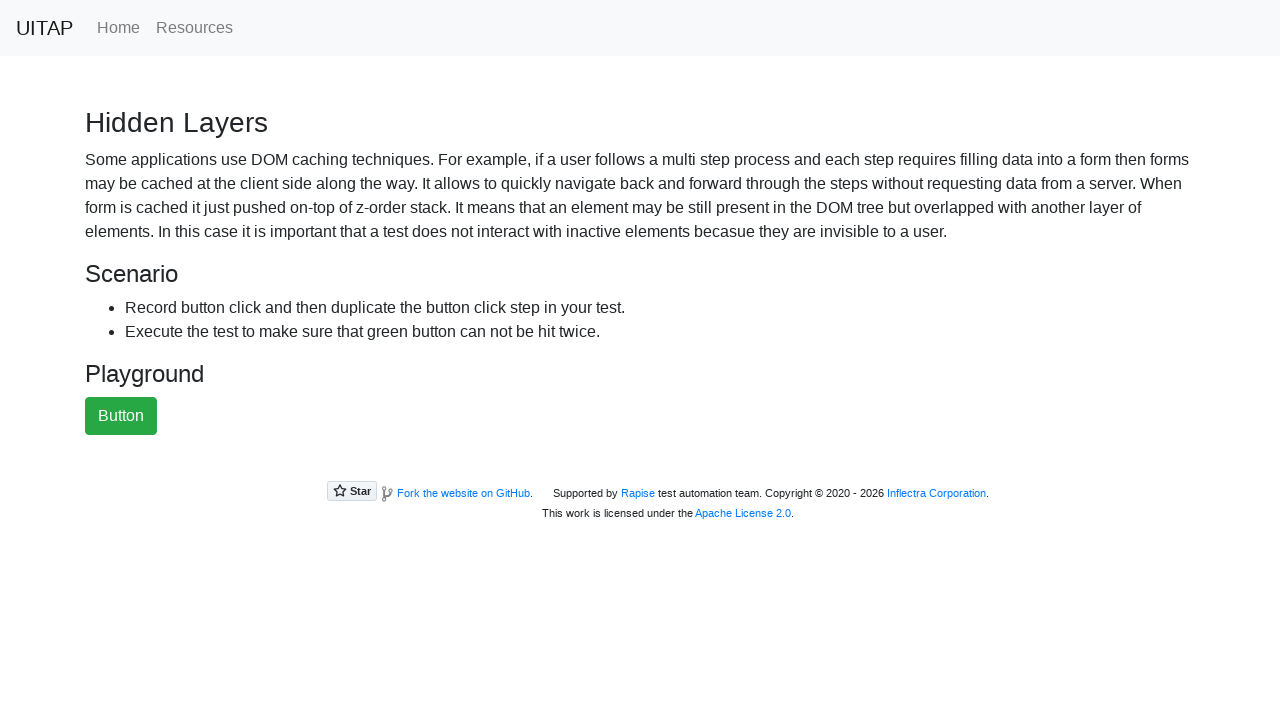

Clicked the green button for the first time at (121, 416) on button#greenButton
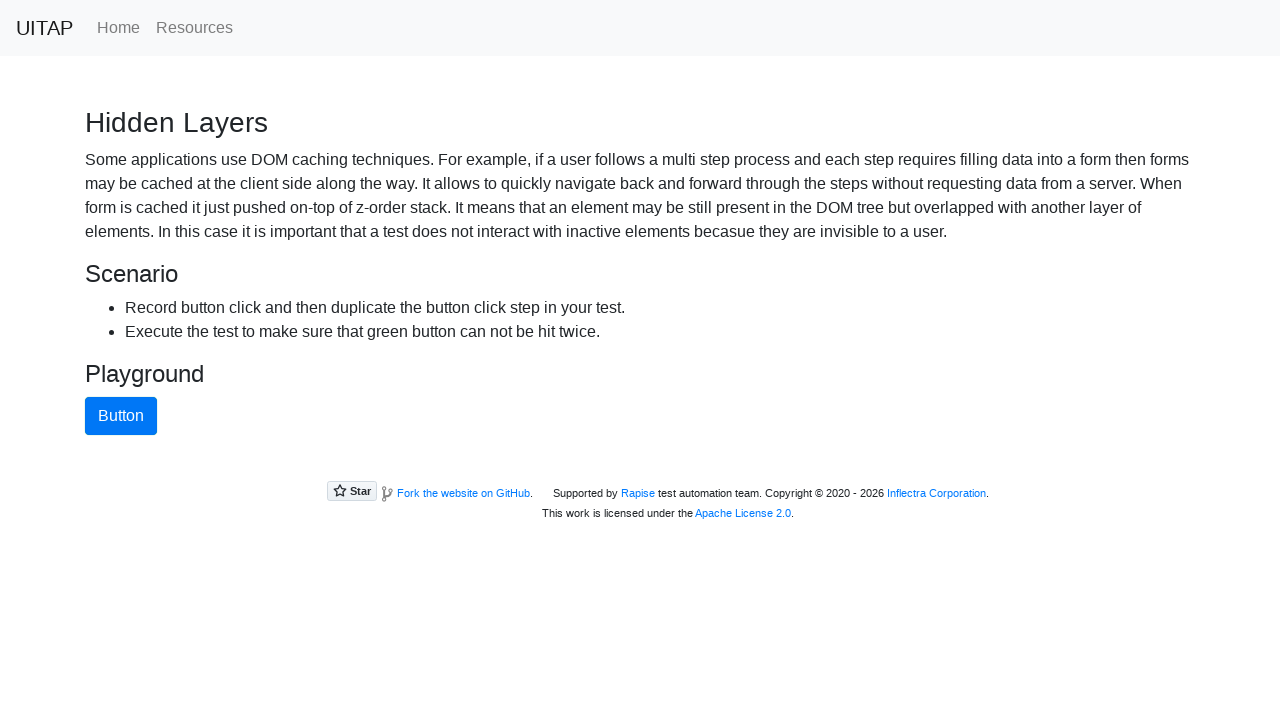

Second click on green button timed out as expected - button became hidden/unclickable at (121, 416) on button#greenButton
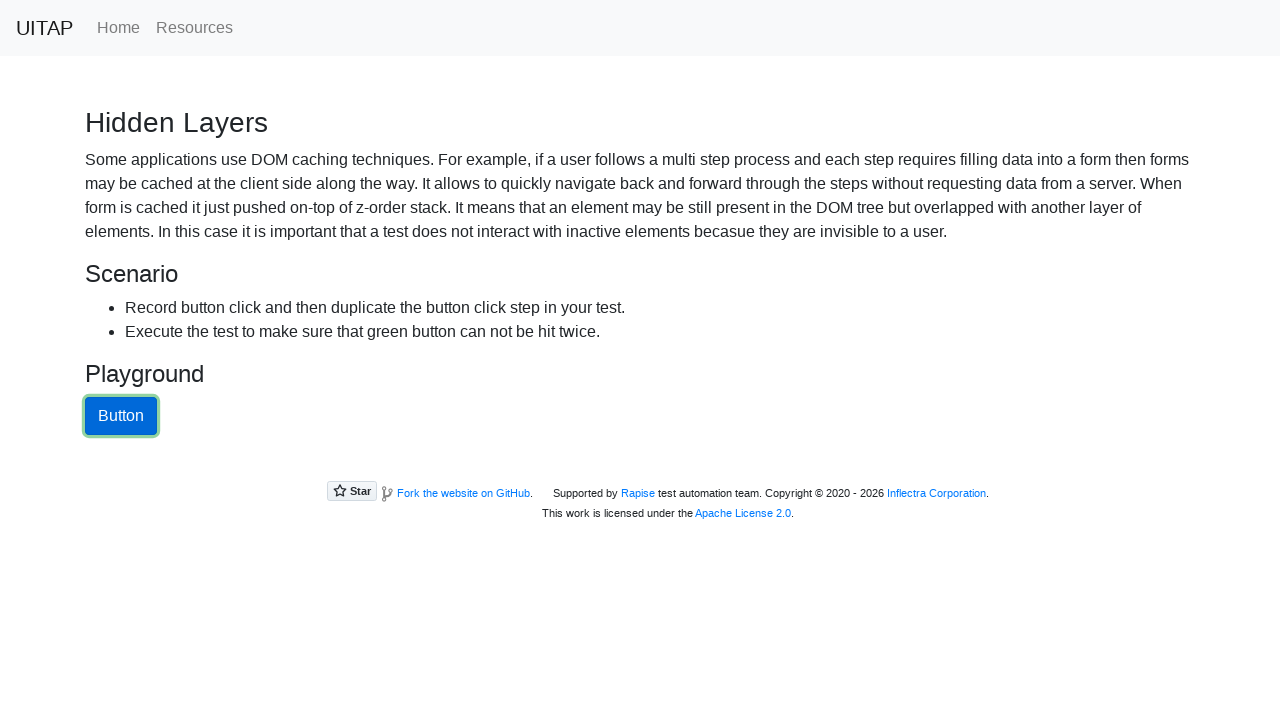

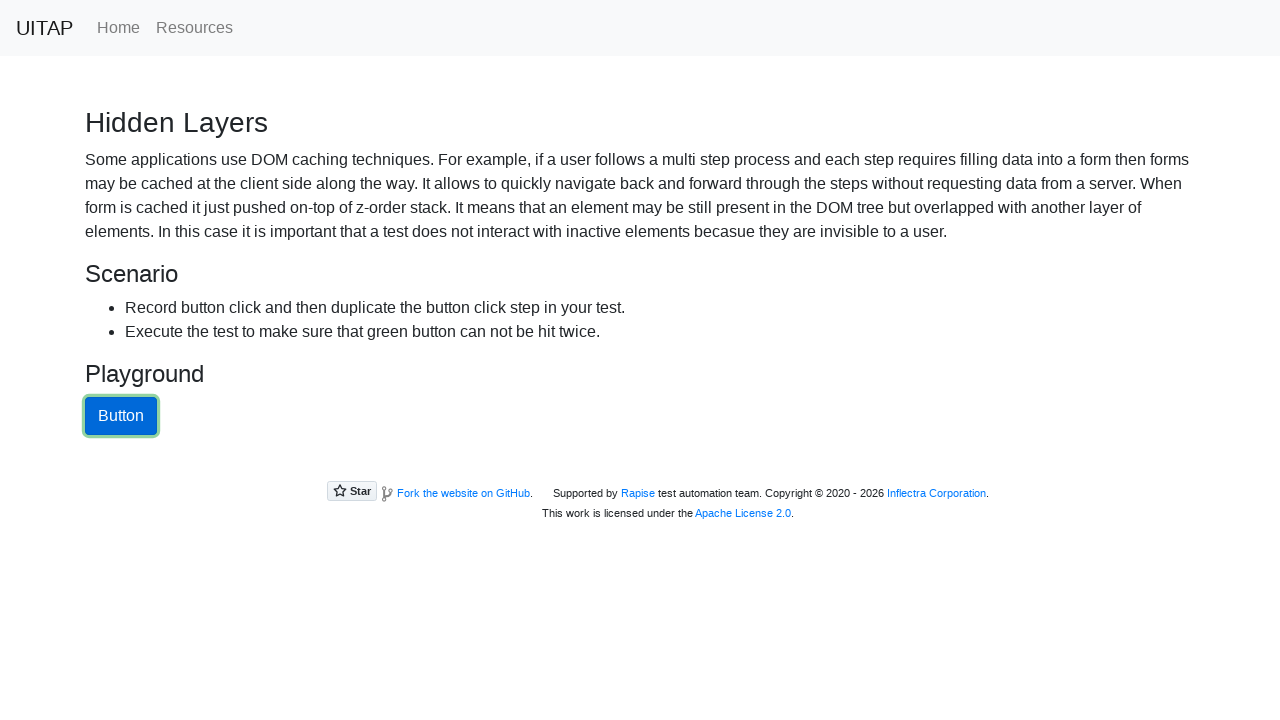